Tests scrolling a footer link into view and taking a screenshot

Starting URL: https://webdriver.io

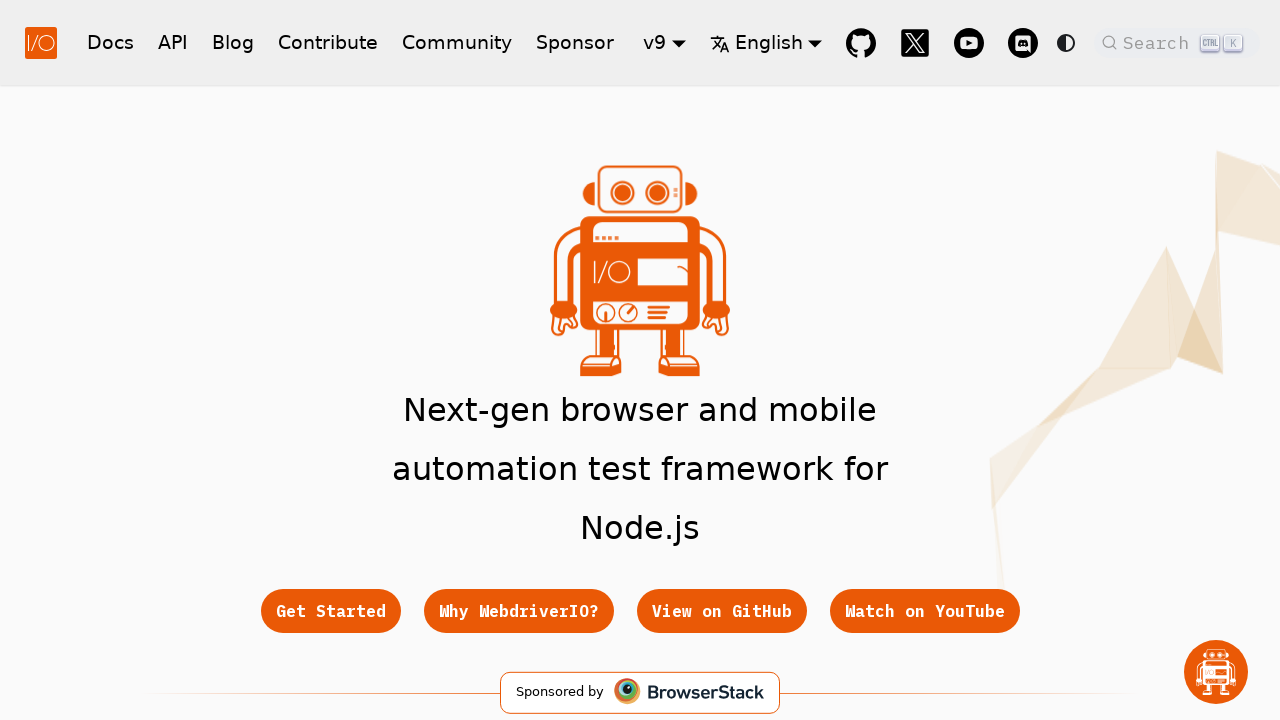

Scrolled footer link into view
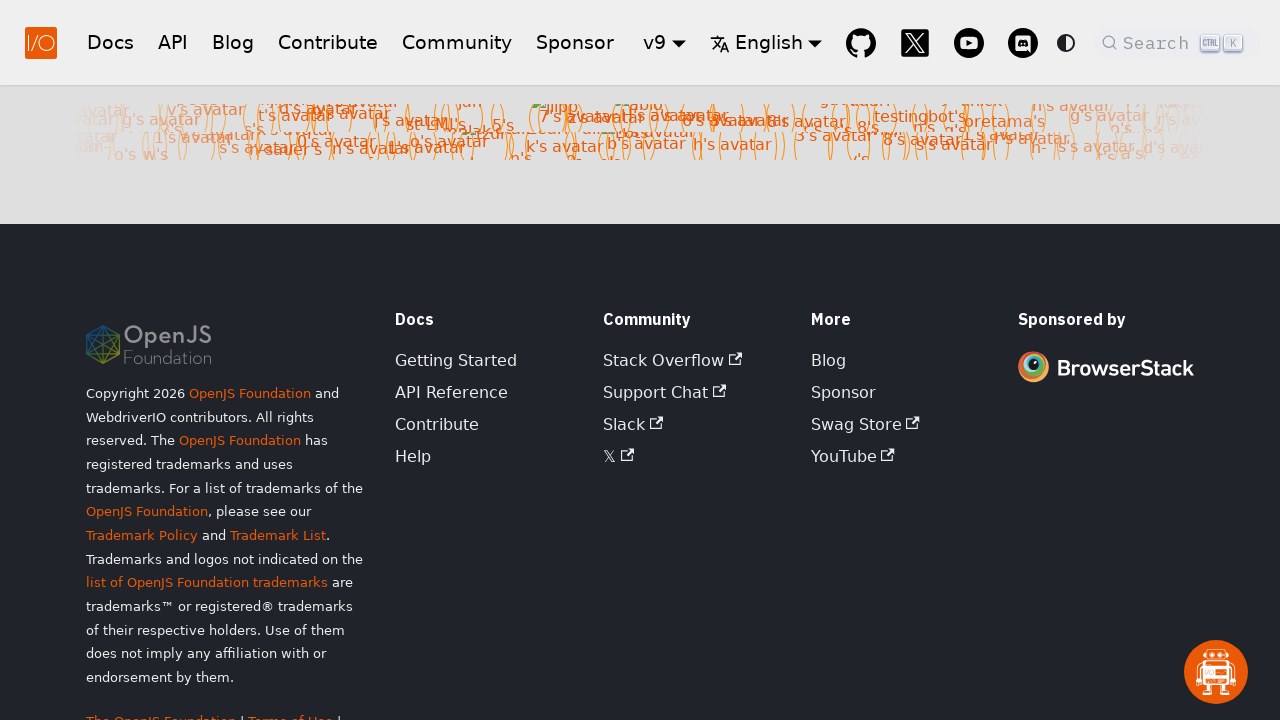

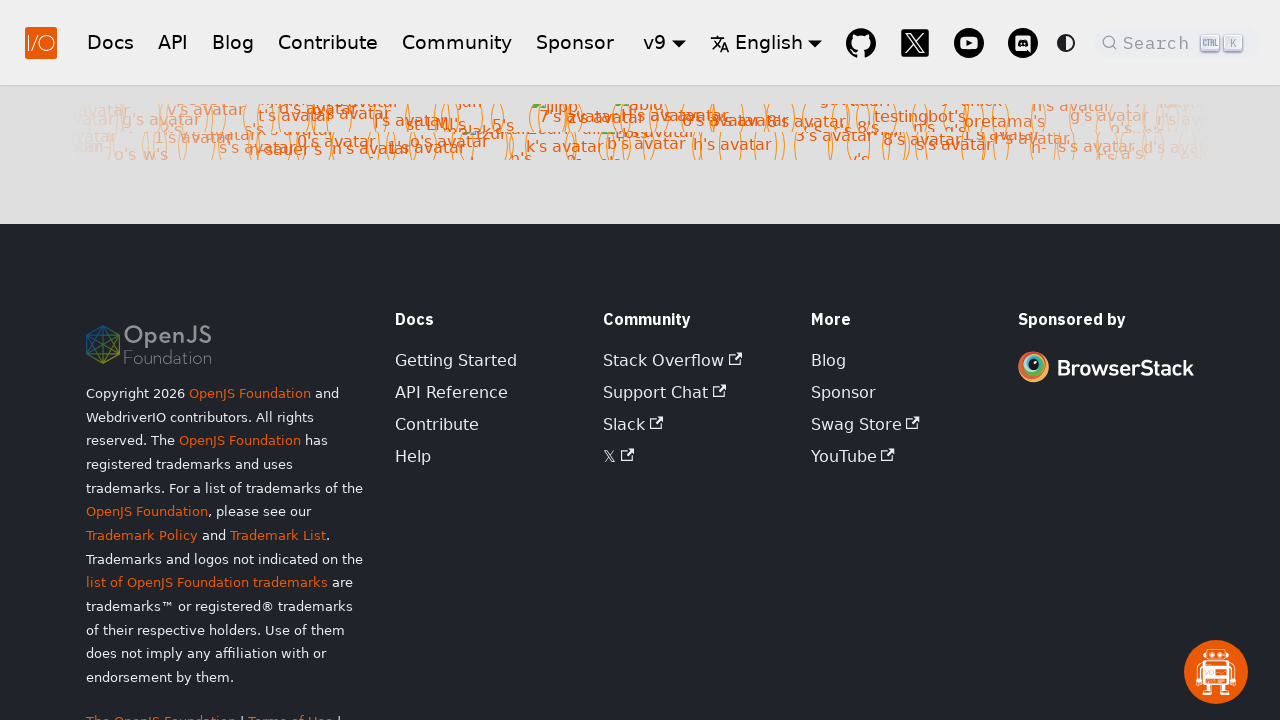